Tests keyboard action functionality by typing text in uppercase using SHIFT key modifier in a form field

Starting URL: https://awesomeqa.com/practice.html

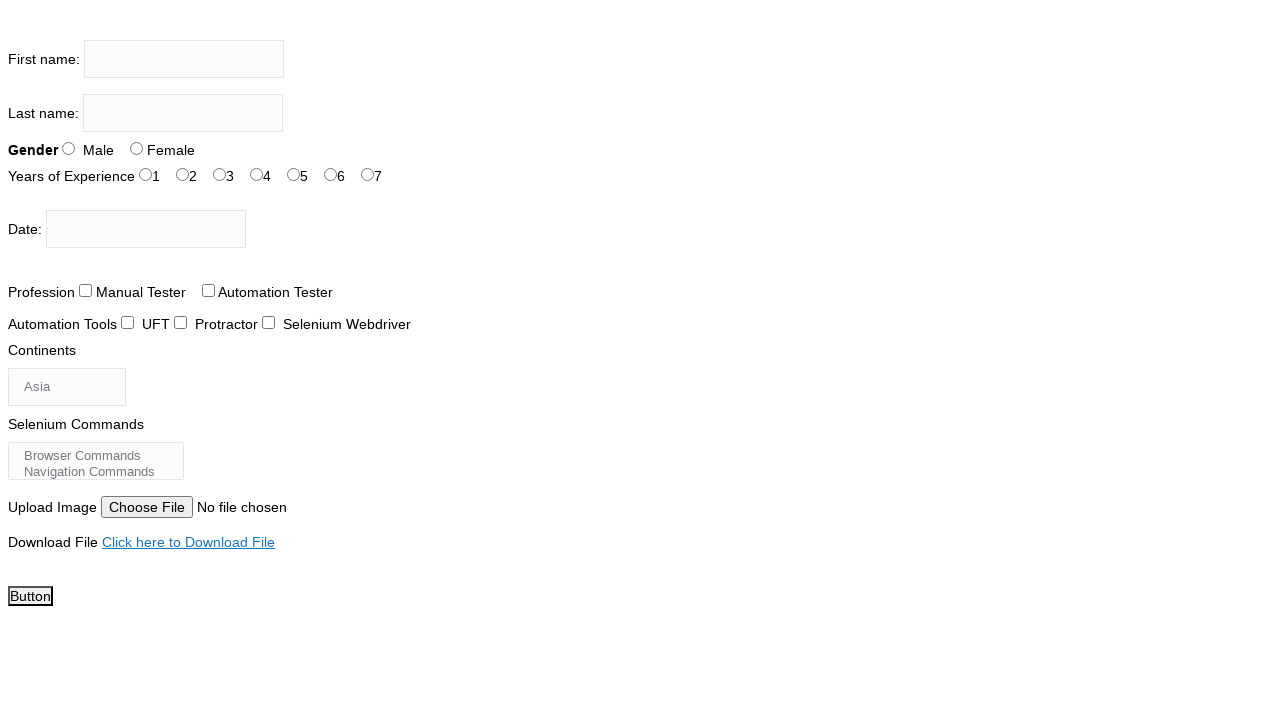

Located firstname input field
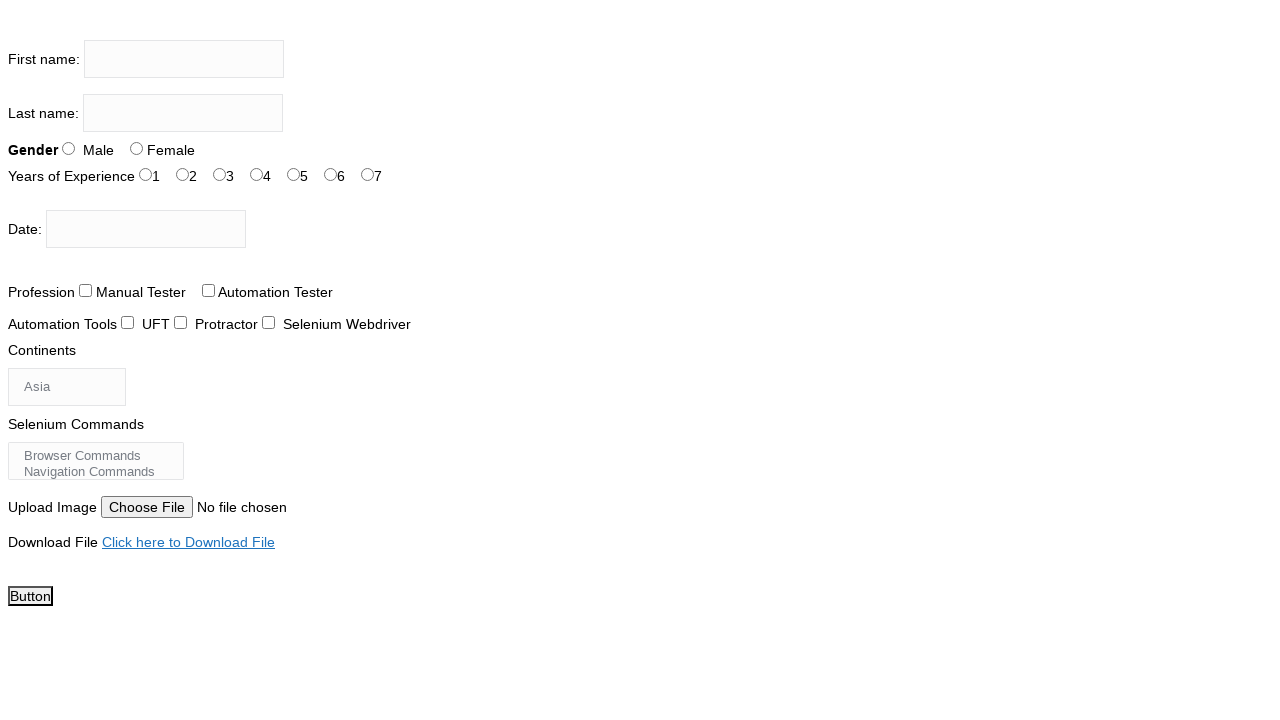

Clicked on firstname input field at (184, 59) on input[name='firstname']
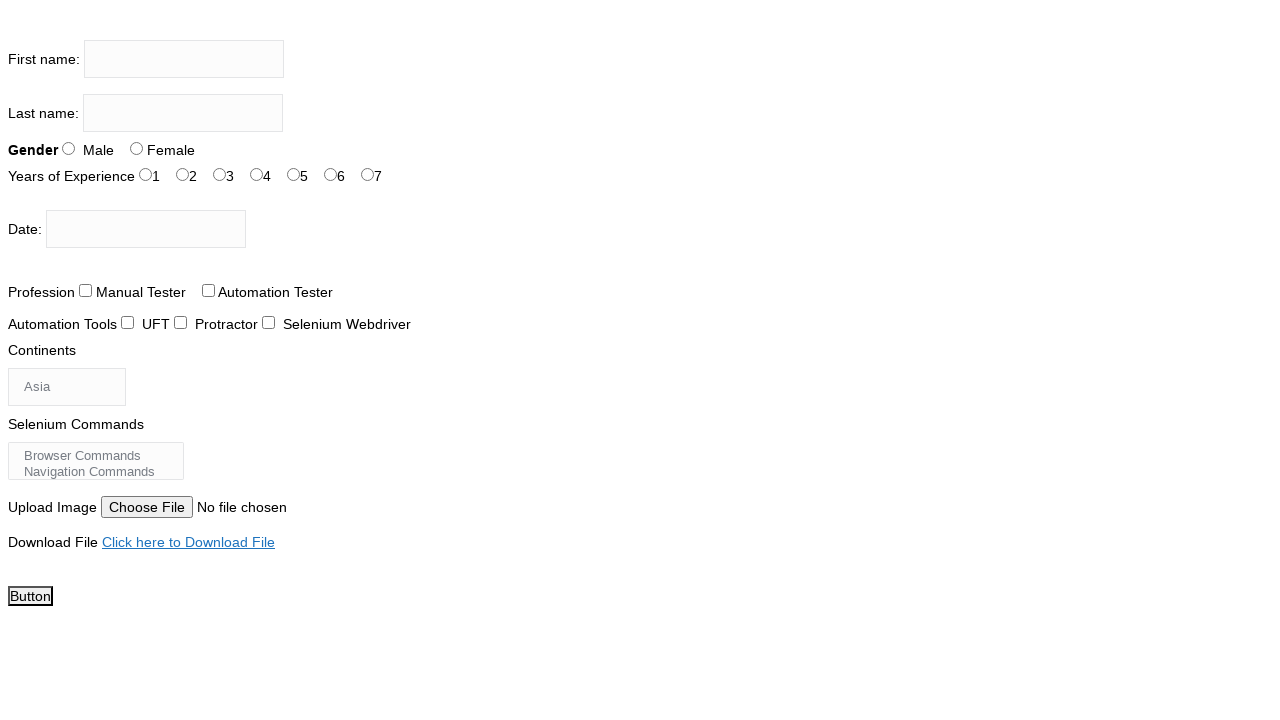

Pressed SHIFT key down
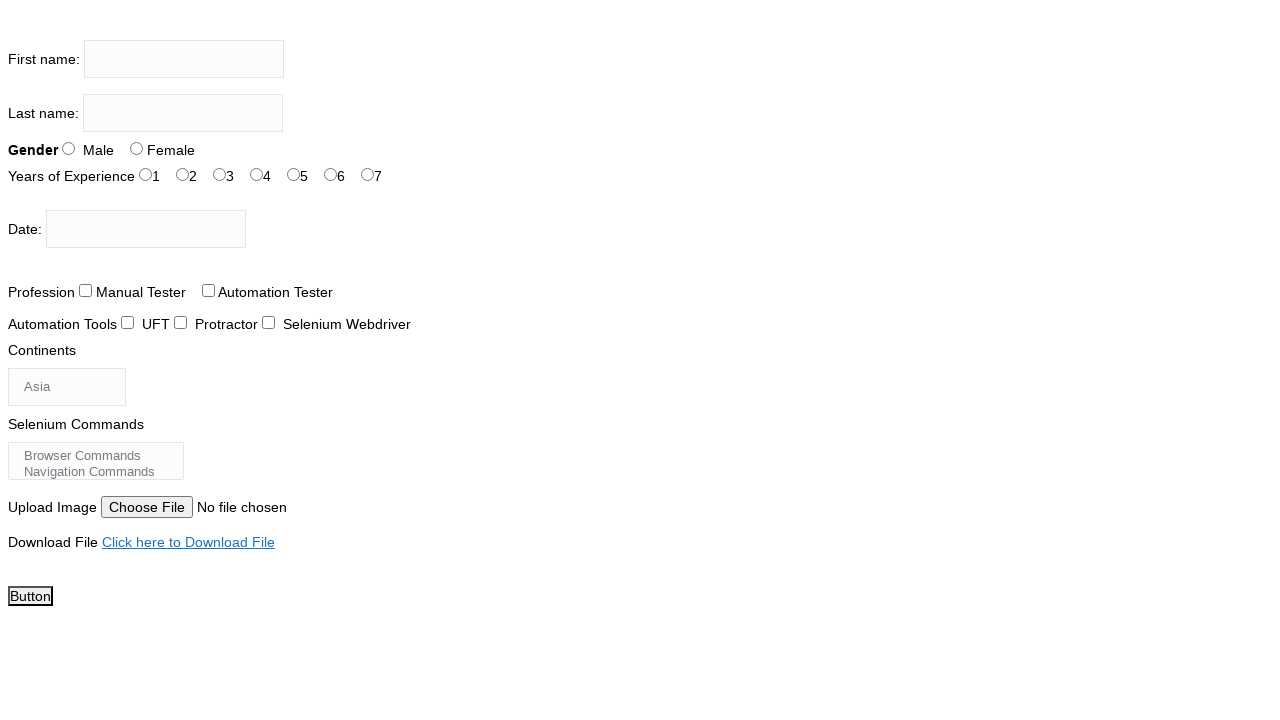

Typed 'TESTING' in uppercase using SHIFT modifier
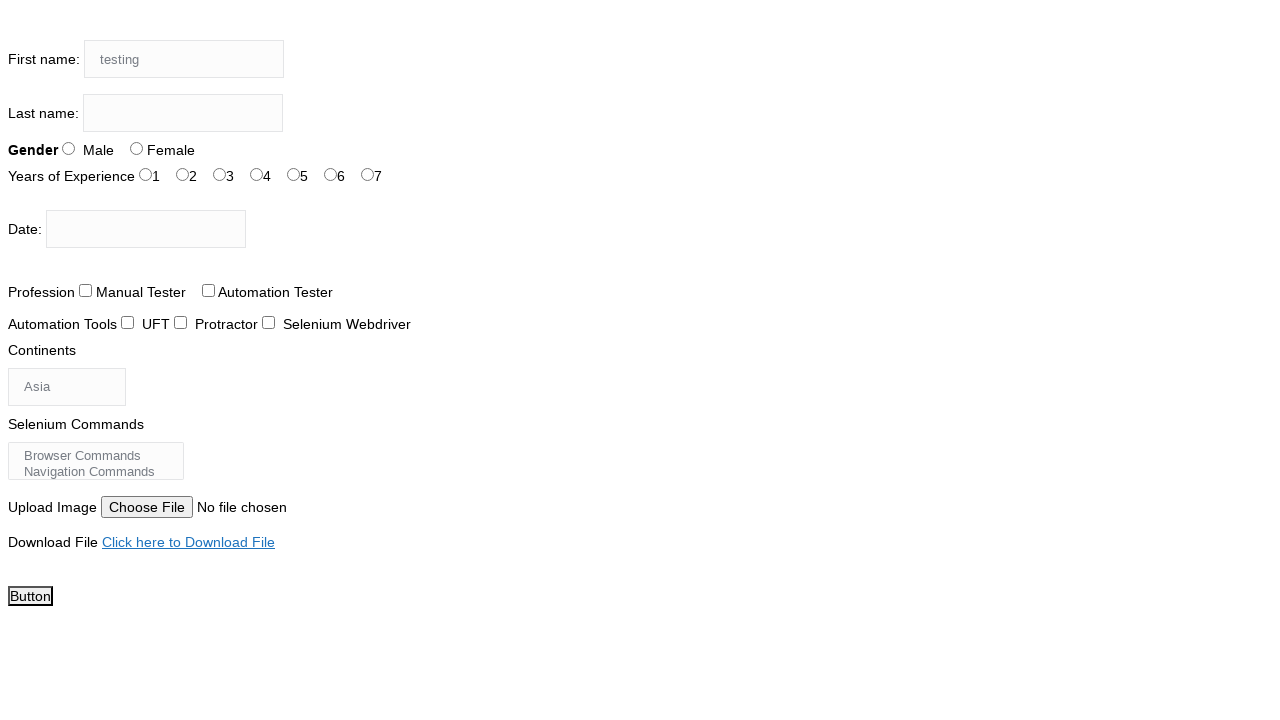

Released SHIFT key
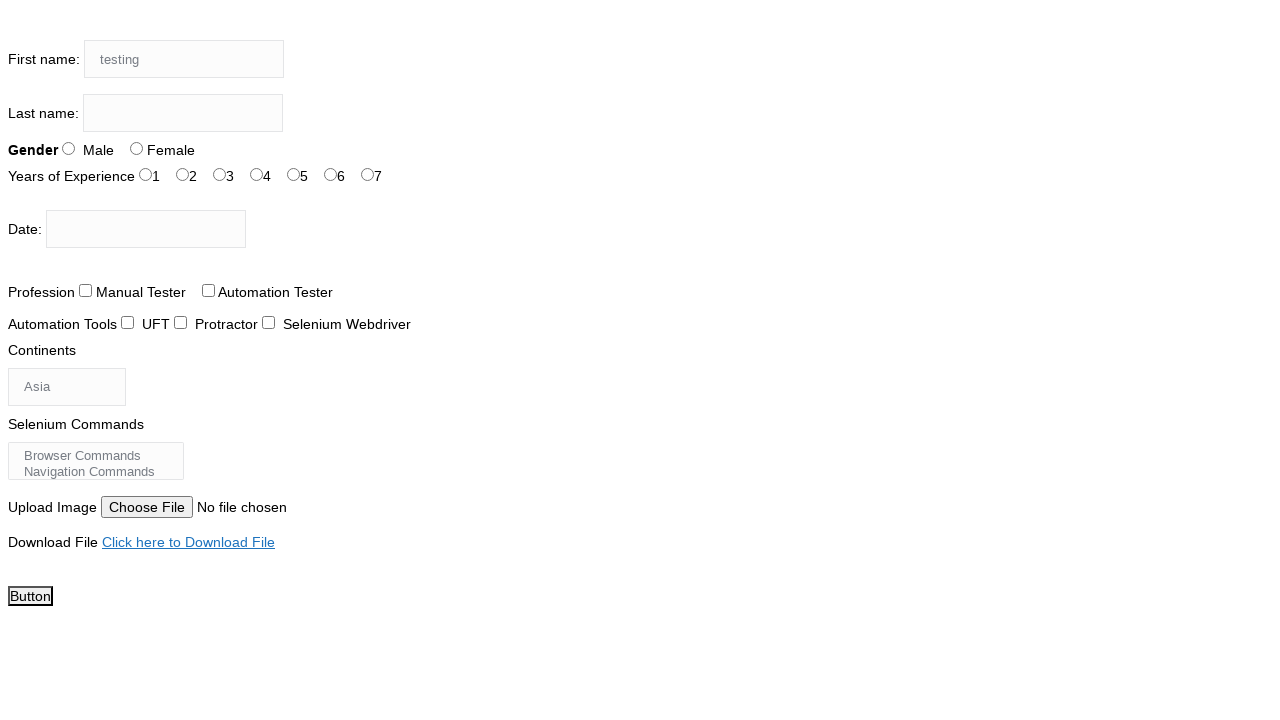

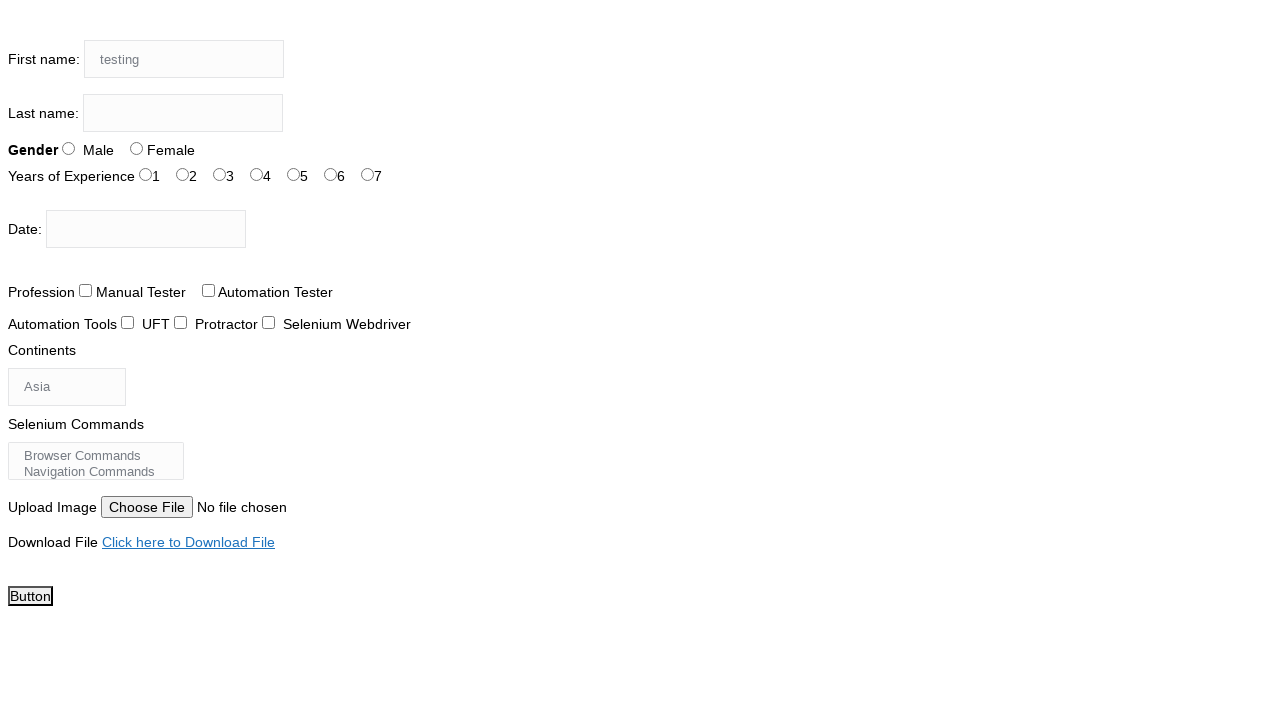